Tests browser window and tab handling by opening a new tab, closing it, navigating to Links page, clicking a link that opens a new tab with the main page, and switching back to the original tab.

Starting URL: https://demoqa.com

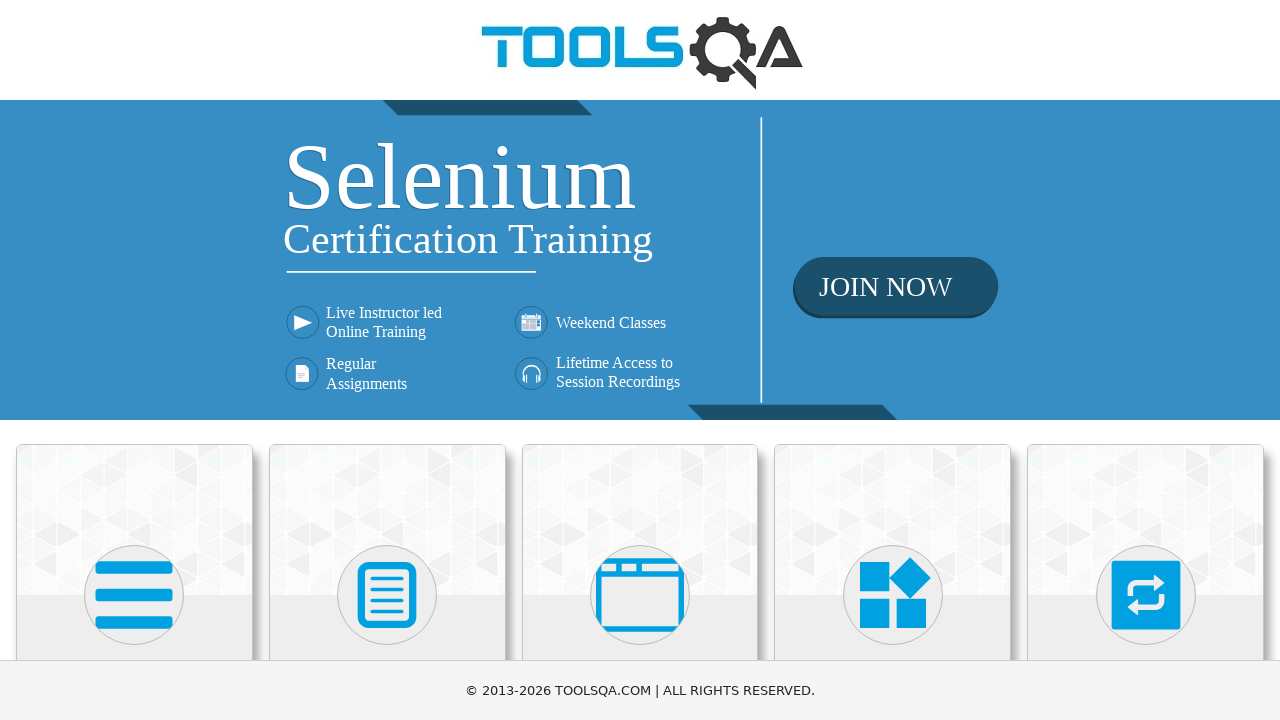

Clicked 'Alerts, Frame & Windows' button at (640, 360) on text=Alerts, Frame & Windows
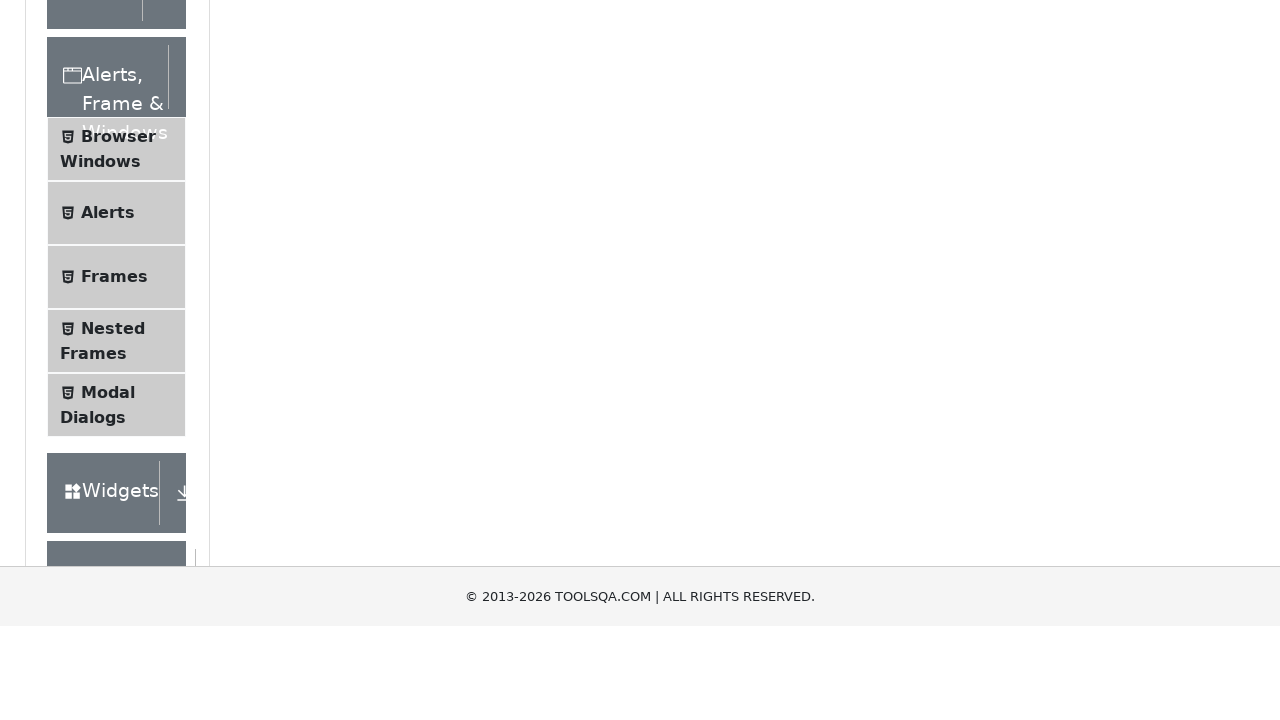

Clicked 'Browser Windows' in the menu at (118, 424) on text=Browser Windows
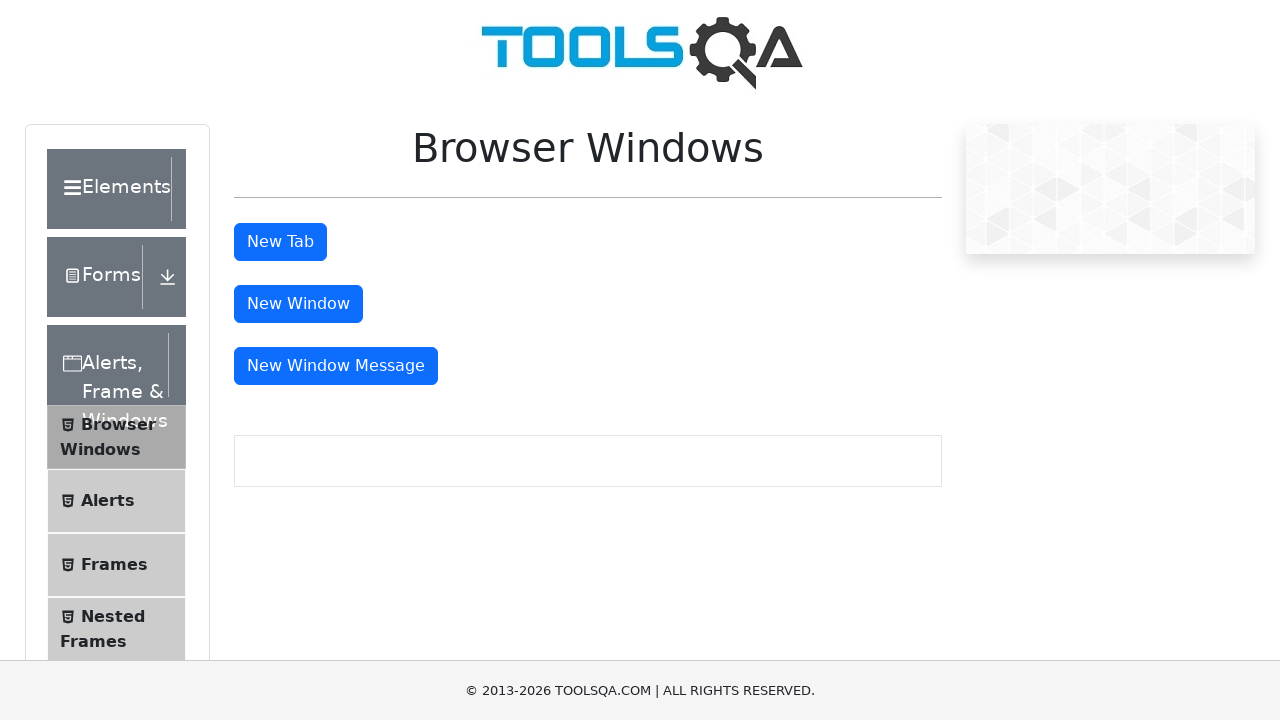

Browser Windows form loaded
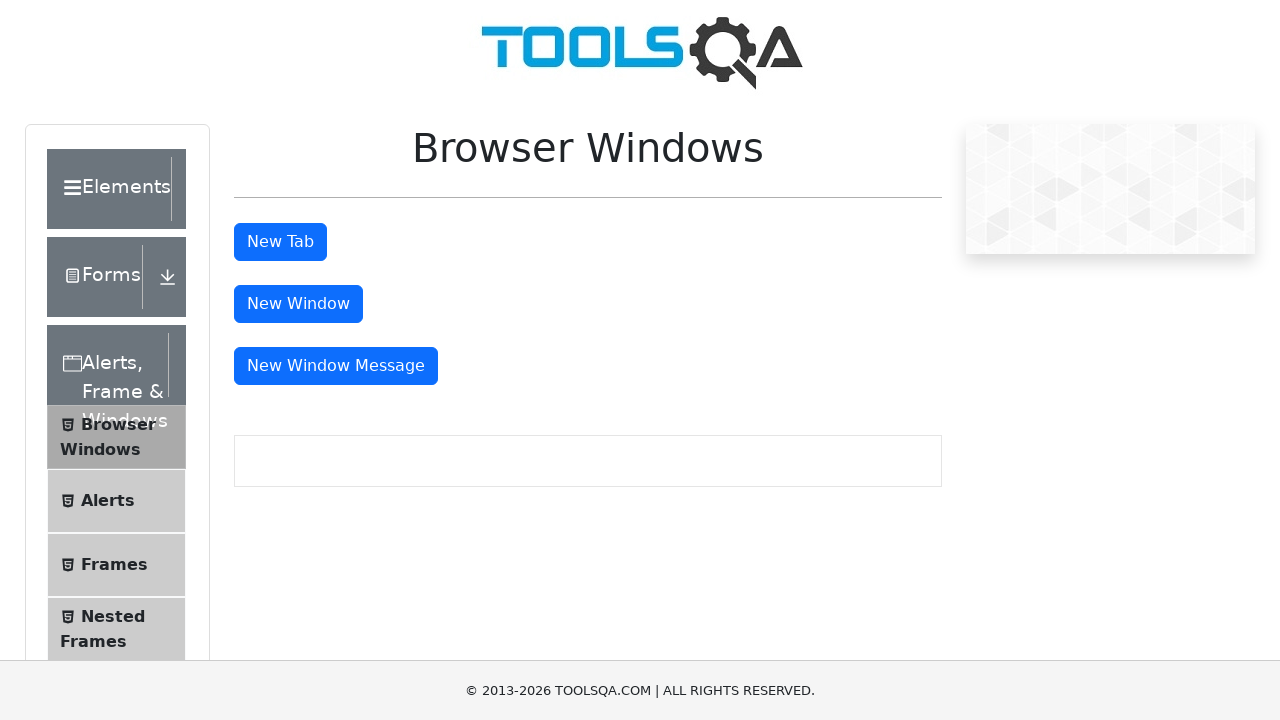

Clicked 'New Tab' button and new tab opened at (280, 242) on #tabButton
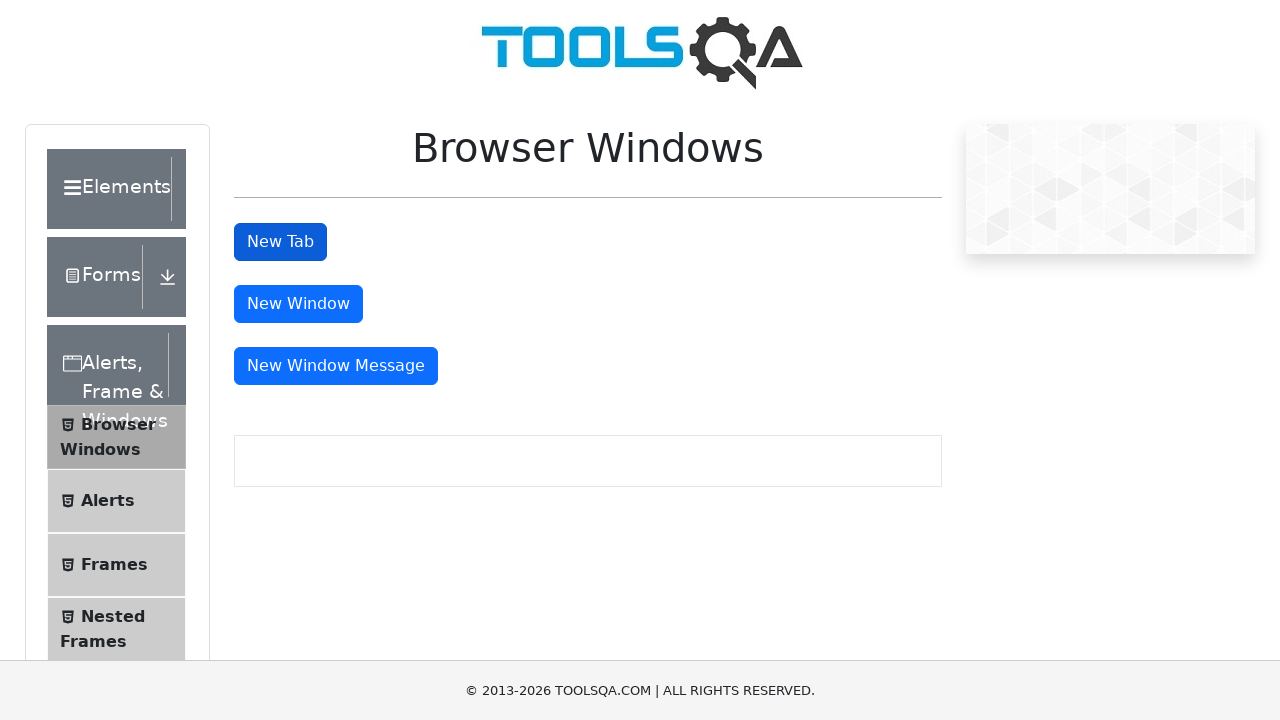

New tab page loaded
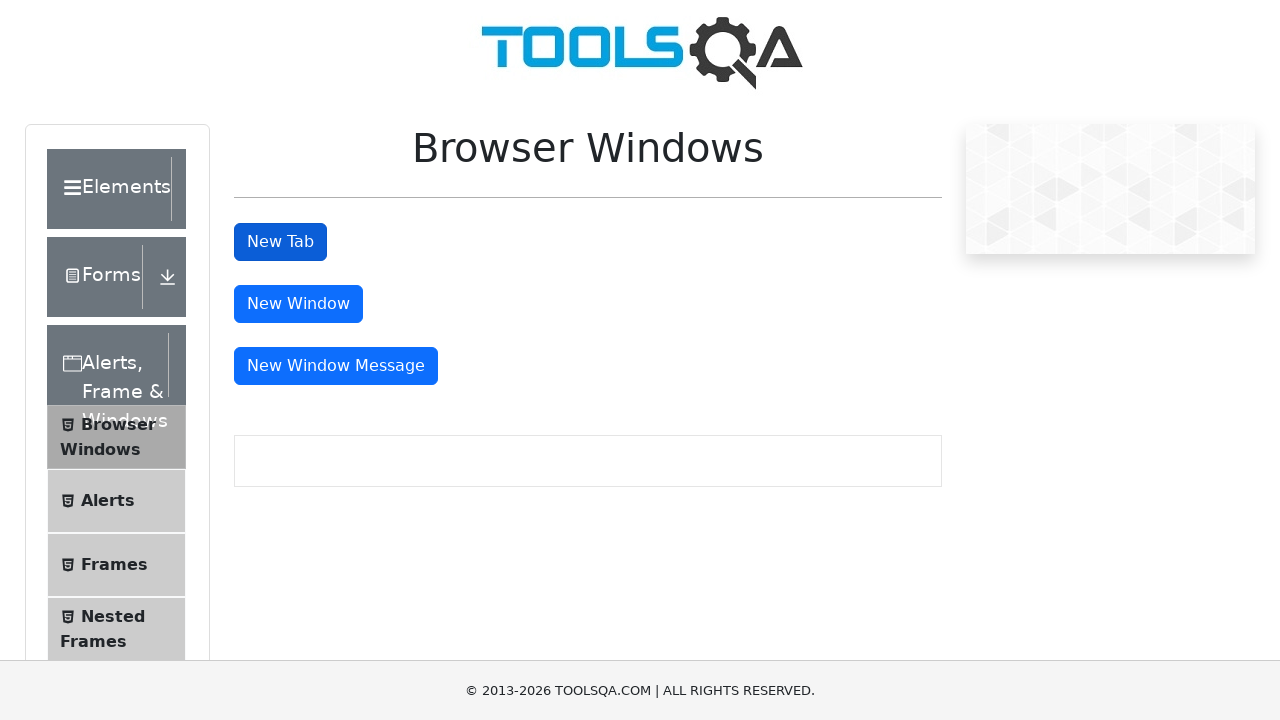

Closed the new tab
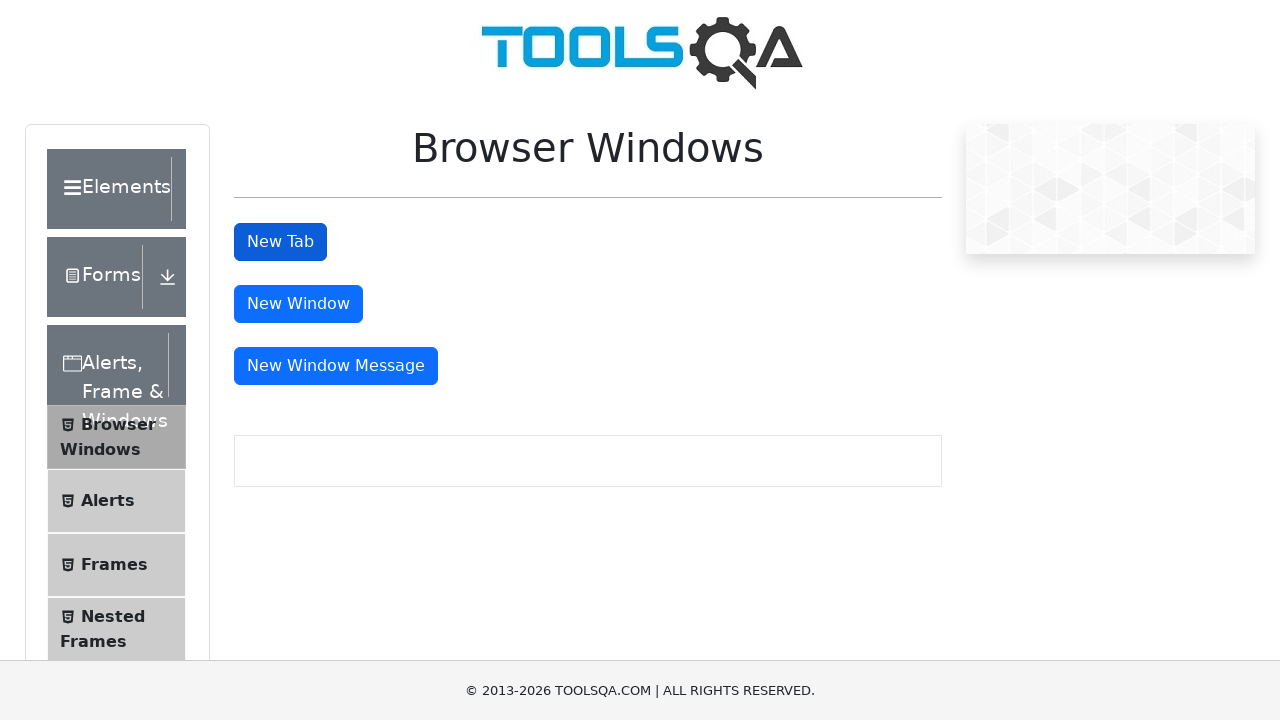

Clicked 'Elements' in the left menu at (109, 189) on text=Elements
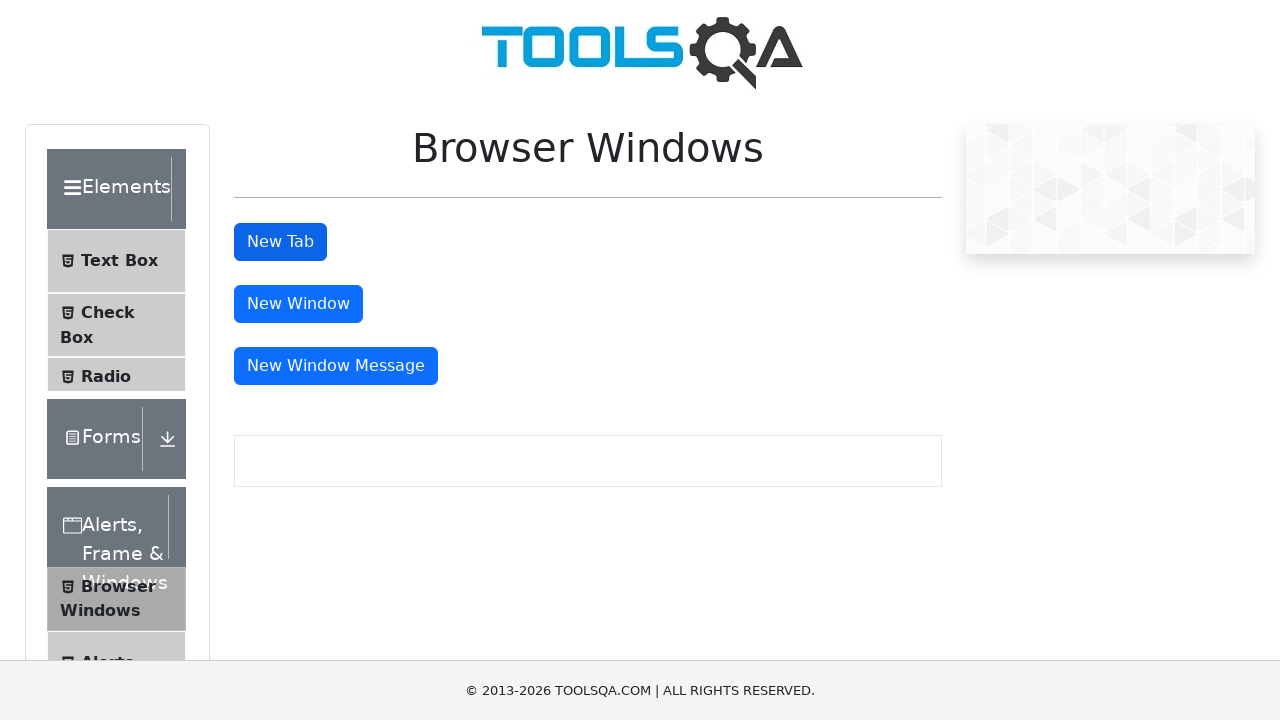

Clicked 'Links' button at (104, 581) on text=Links
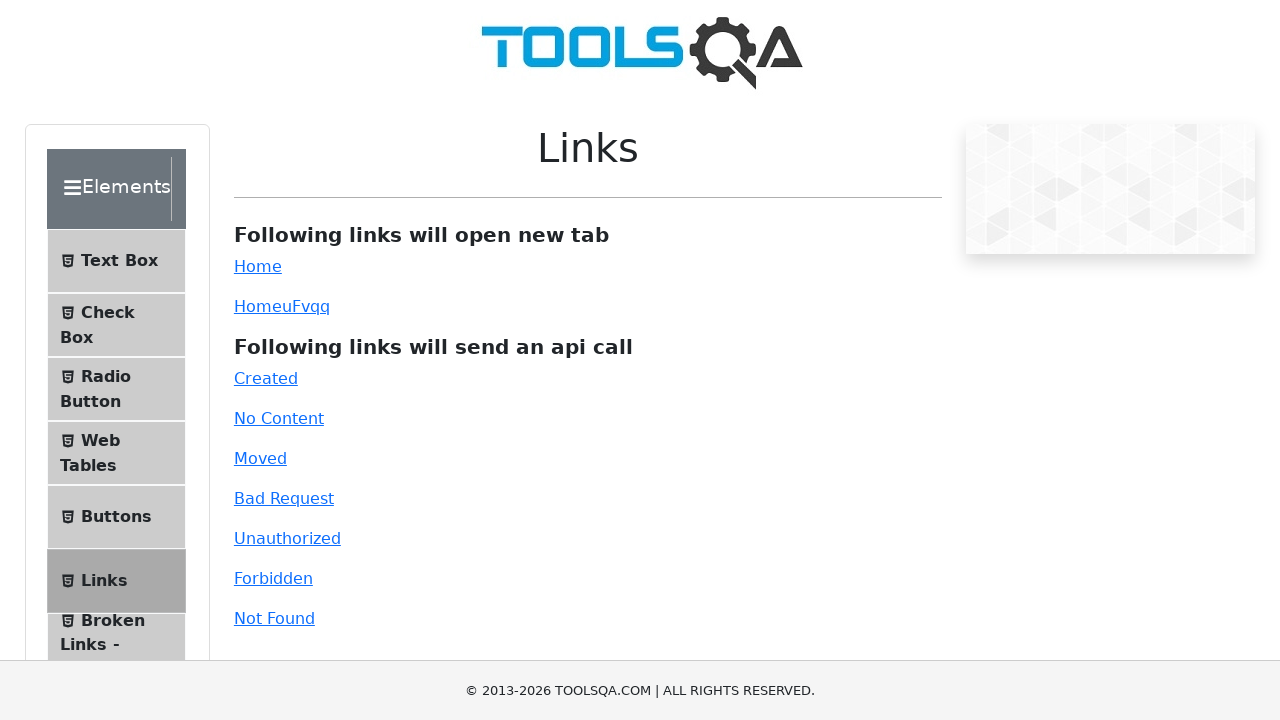

Links form loaded
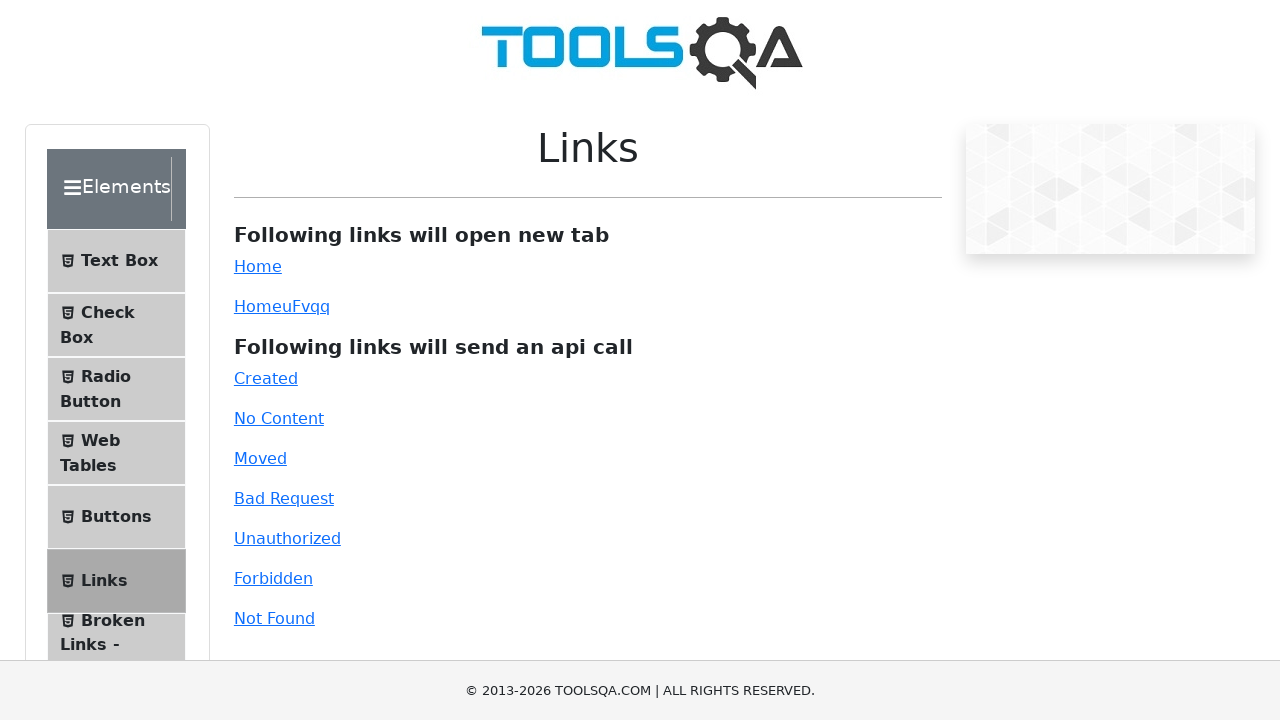

Clicked 'Home' link and new tab with main page opened at (258, 266) on #simpleLink
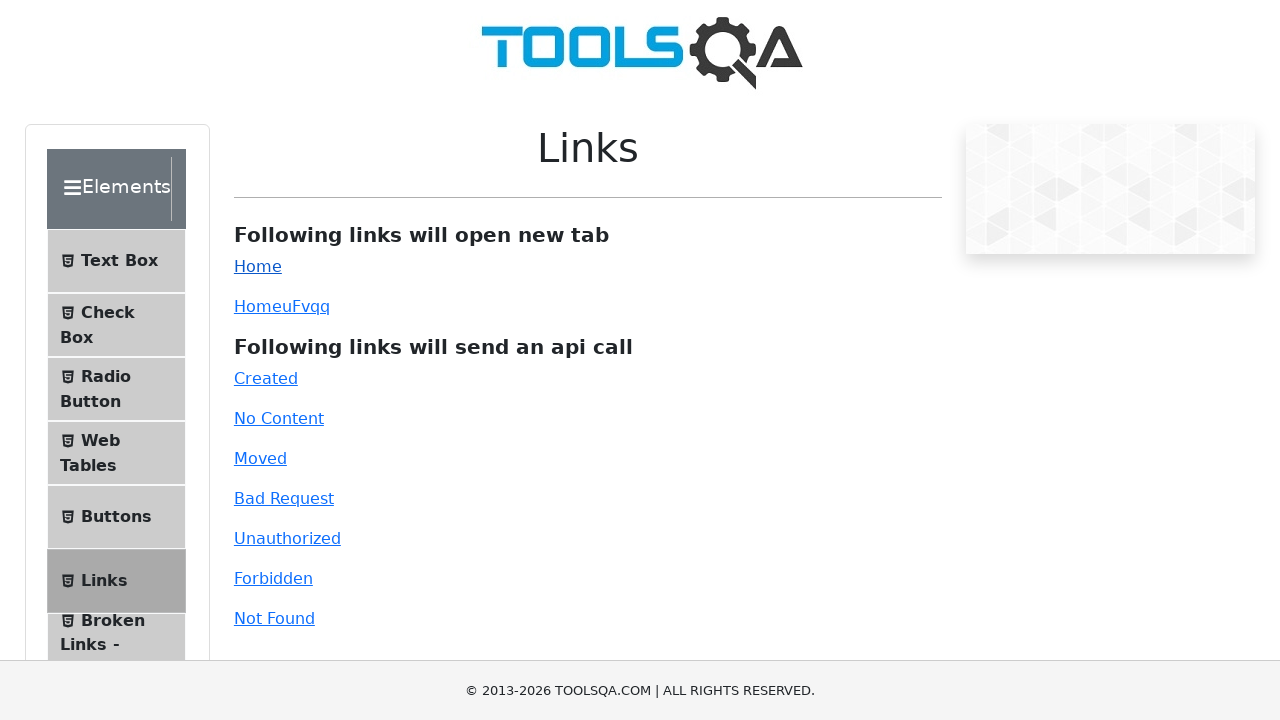

Home tab page loaded
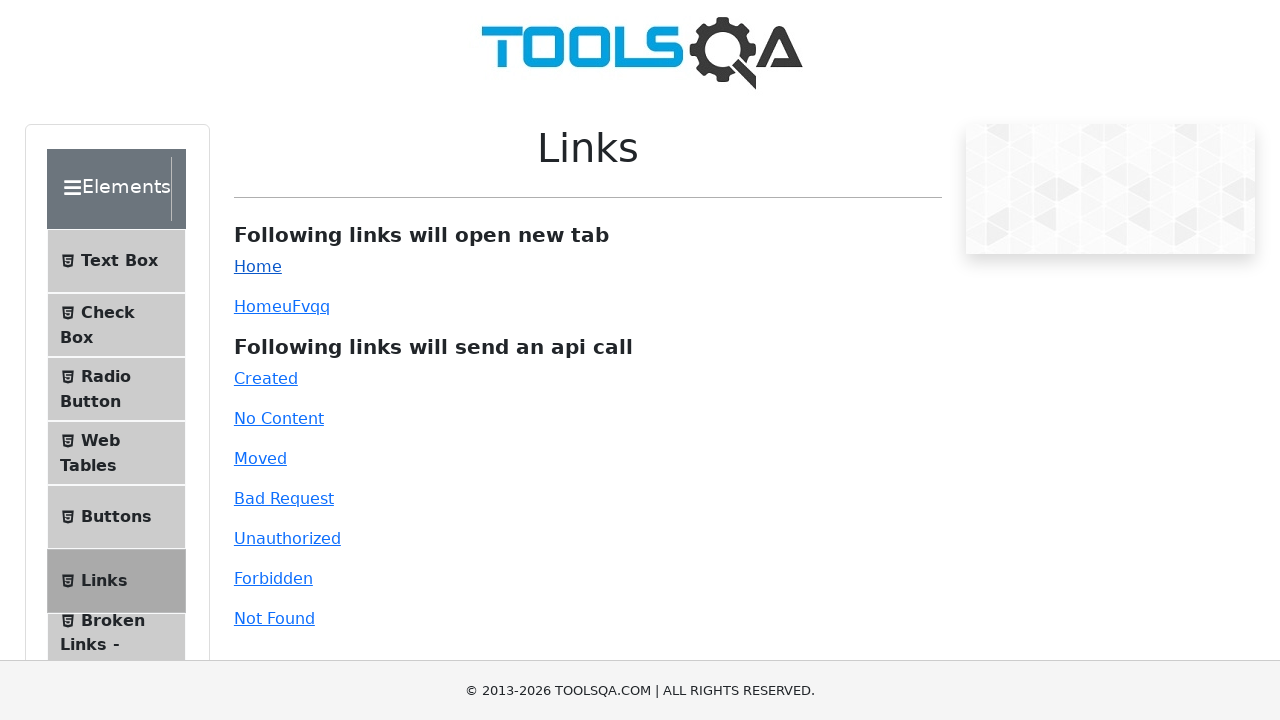

Switched back to original tab
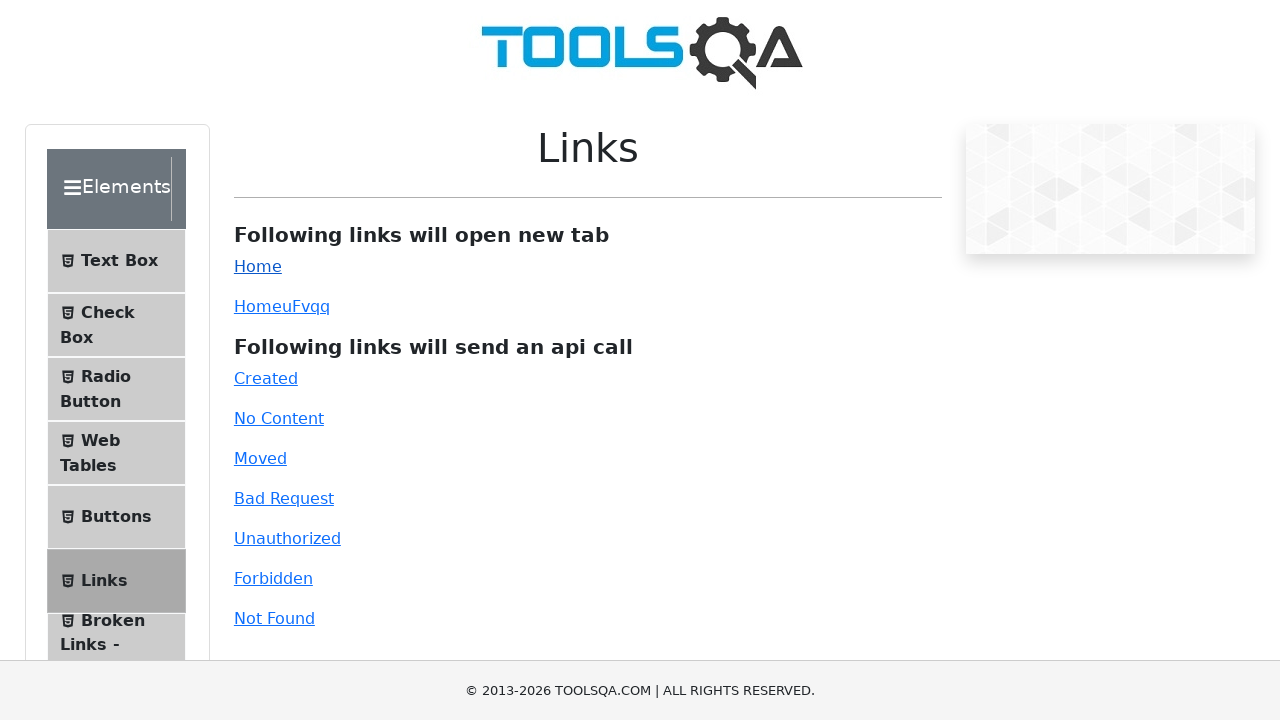

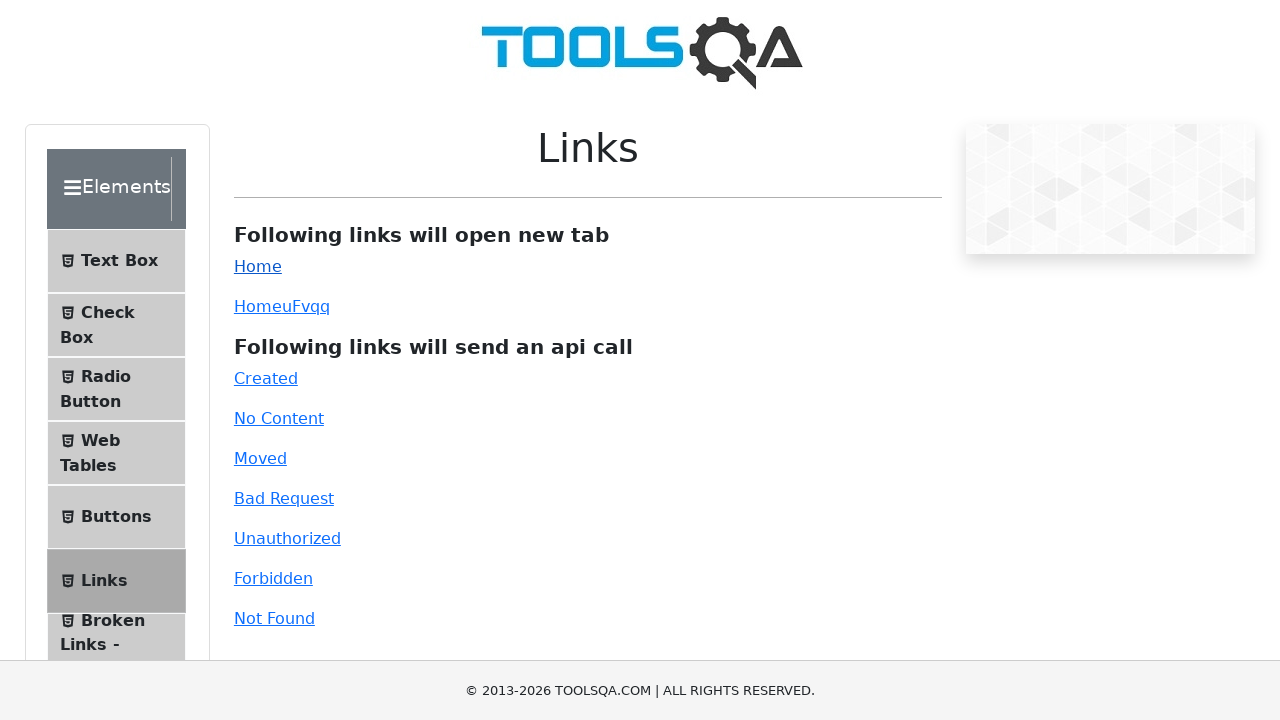